Tests marking individual items as complete by checking their toggle boxes

Starting URL: https://demo.playwright.dev/todomvc

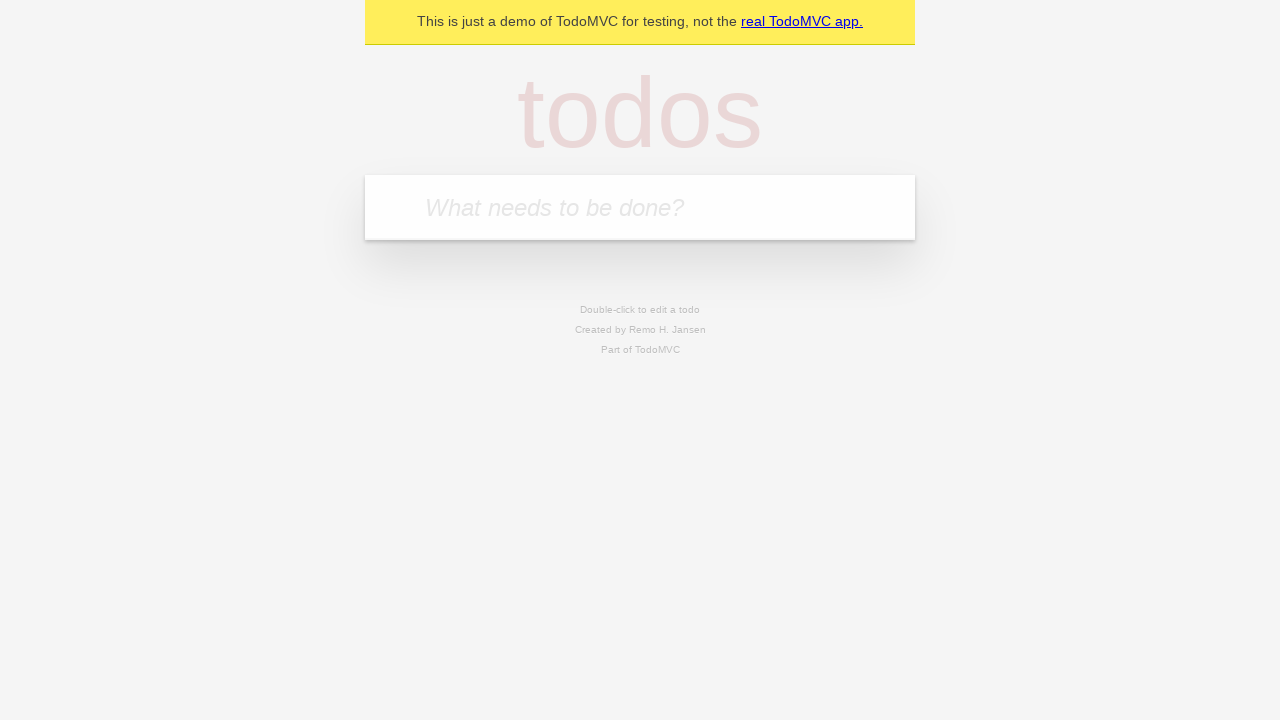

Filled new todo input with 'buy some cheese' on .new-todo
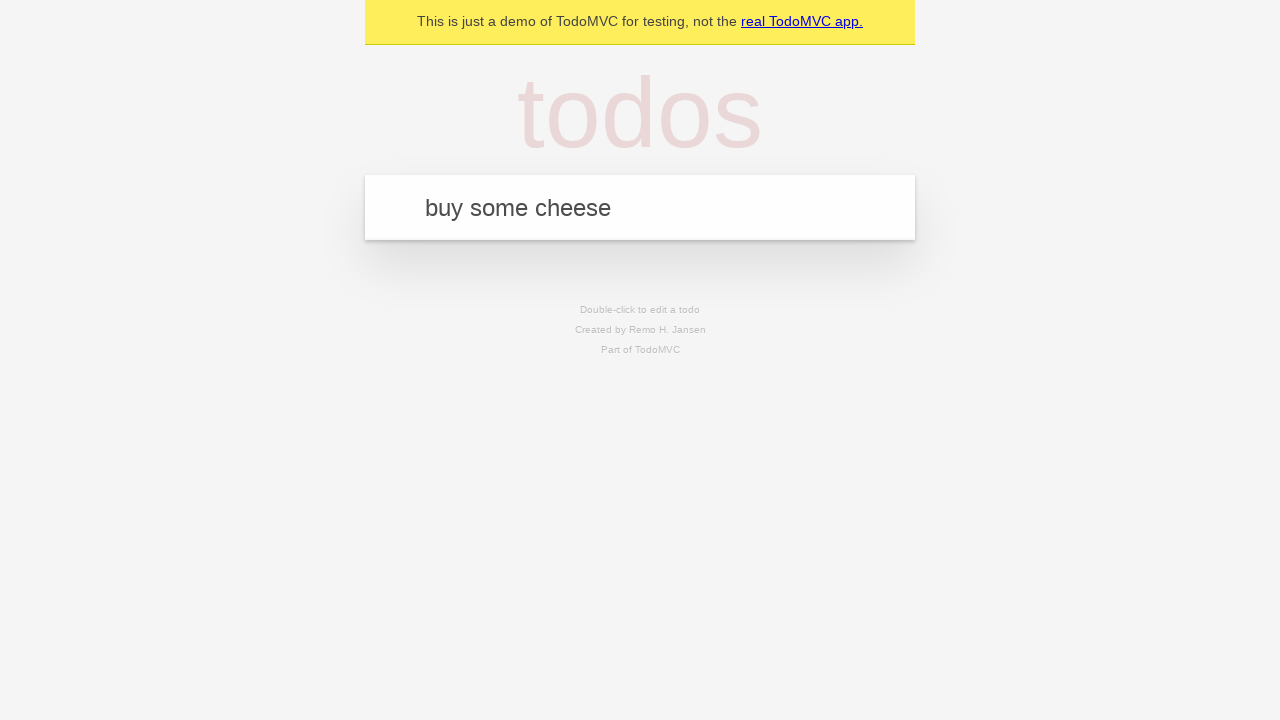

Pressed Enter to create first todo item on .new-todo
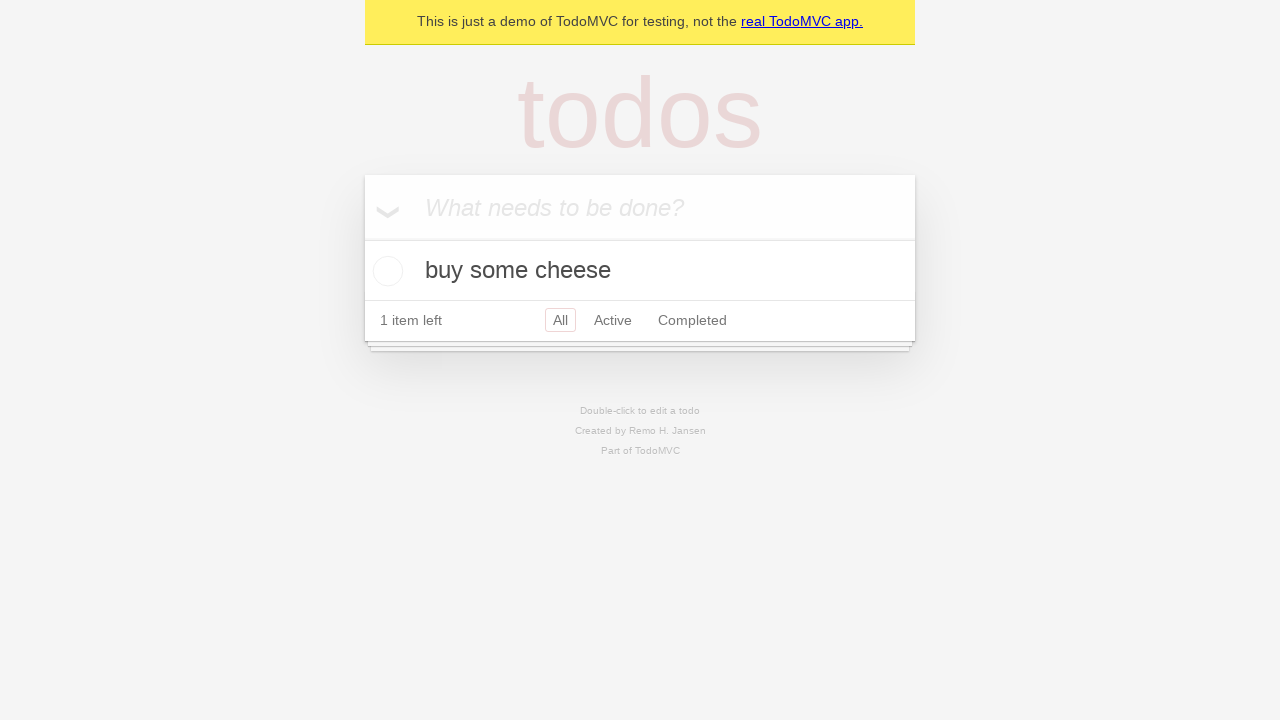

Filled new todo input with 'feed the cat' on .new-todo
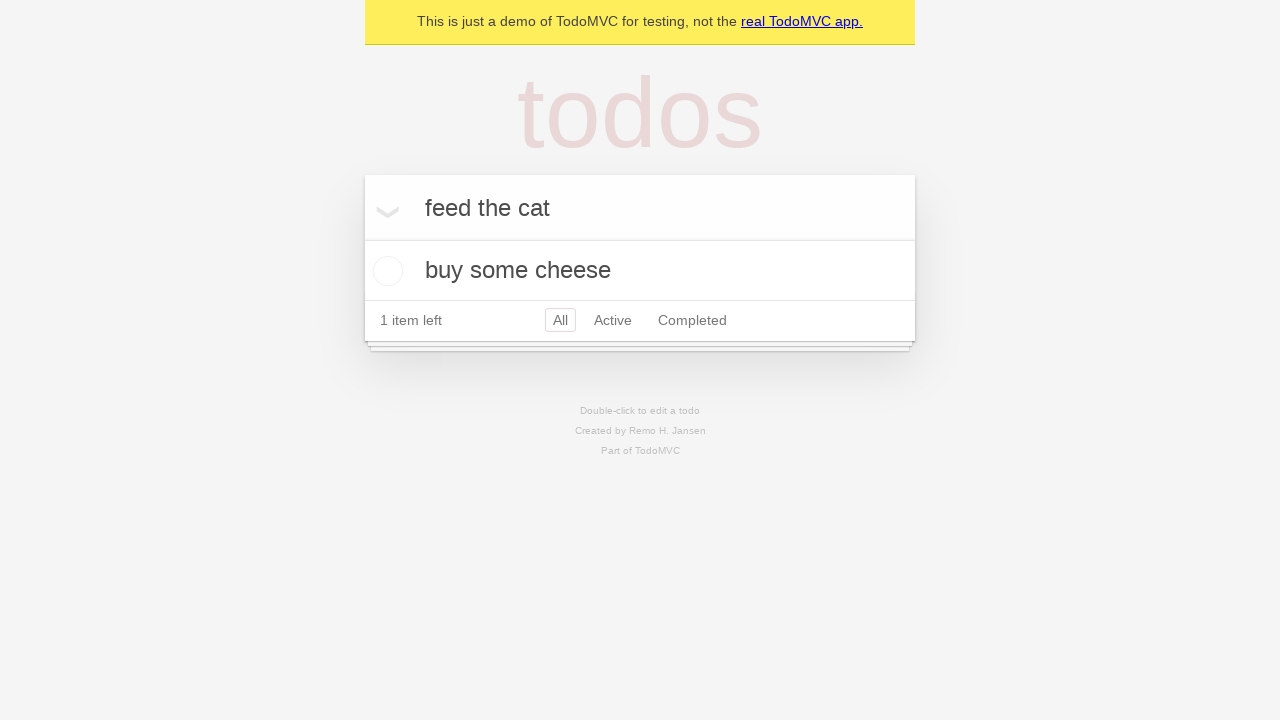

Pressed Enter to create second todo item on .new-todo
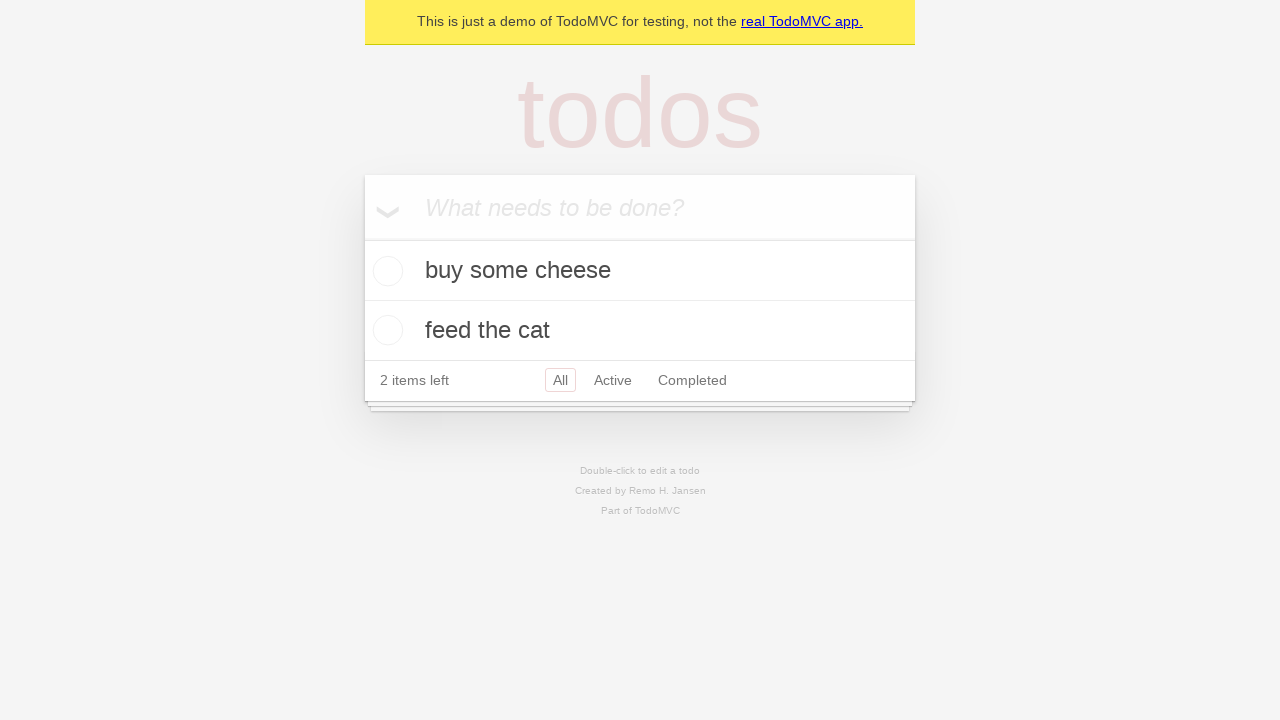

Waited for second todo item to appear in list
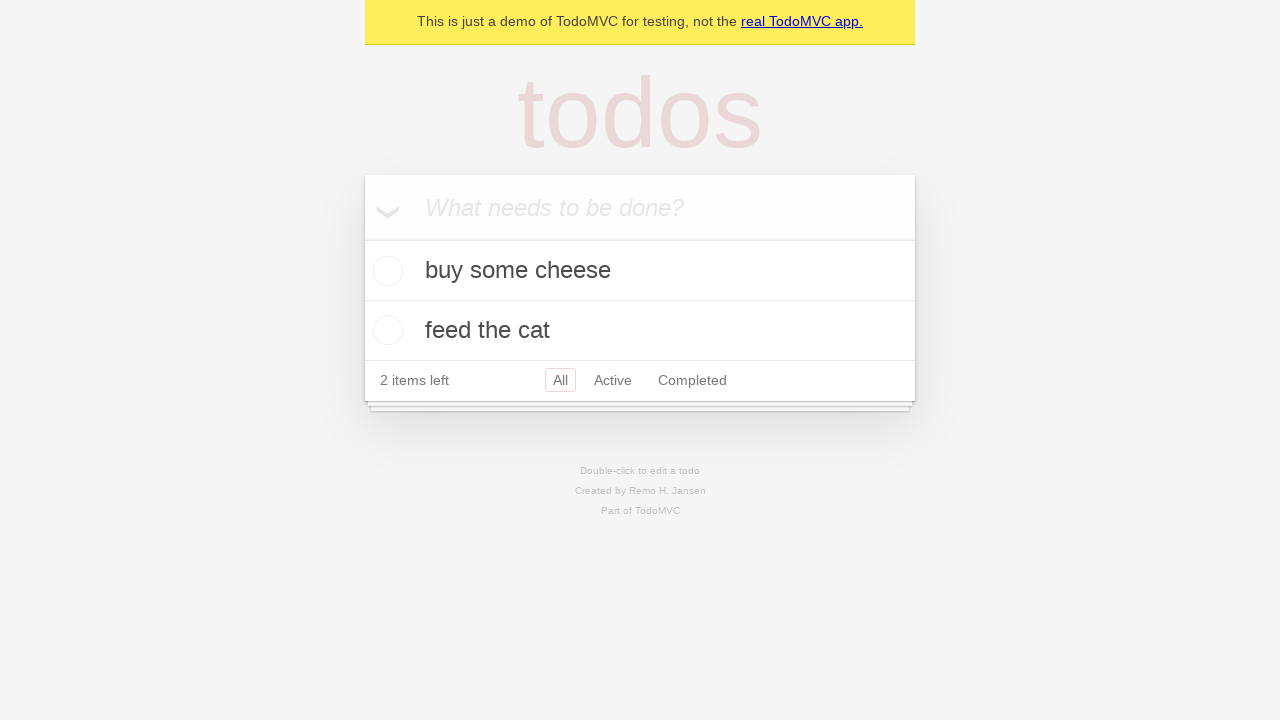

Marked first todo item as complete by checking toggle at (385, 271) on .todo-list li >> nth=0 >> .toggle
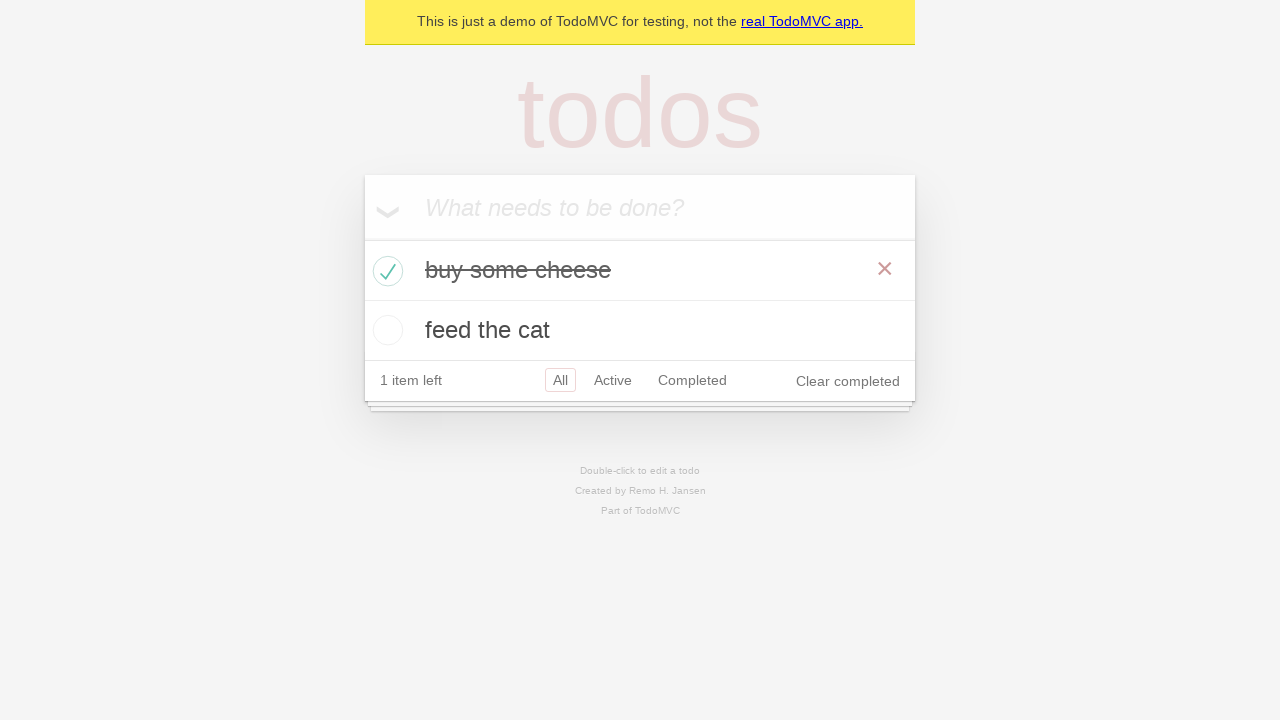

Marked second todo item as complete by checking toggle at (385, 330) on .todo-list li >> nth=1 >> .toggle
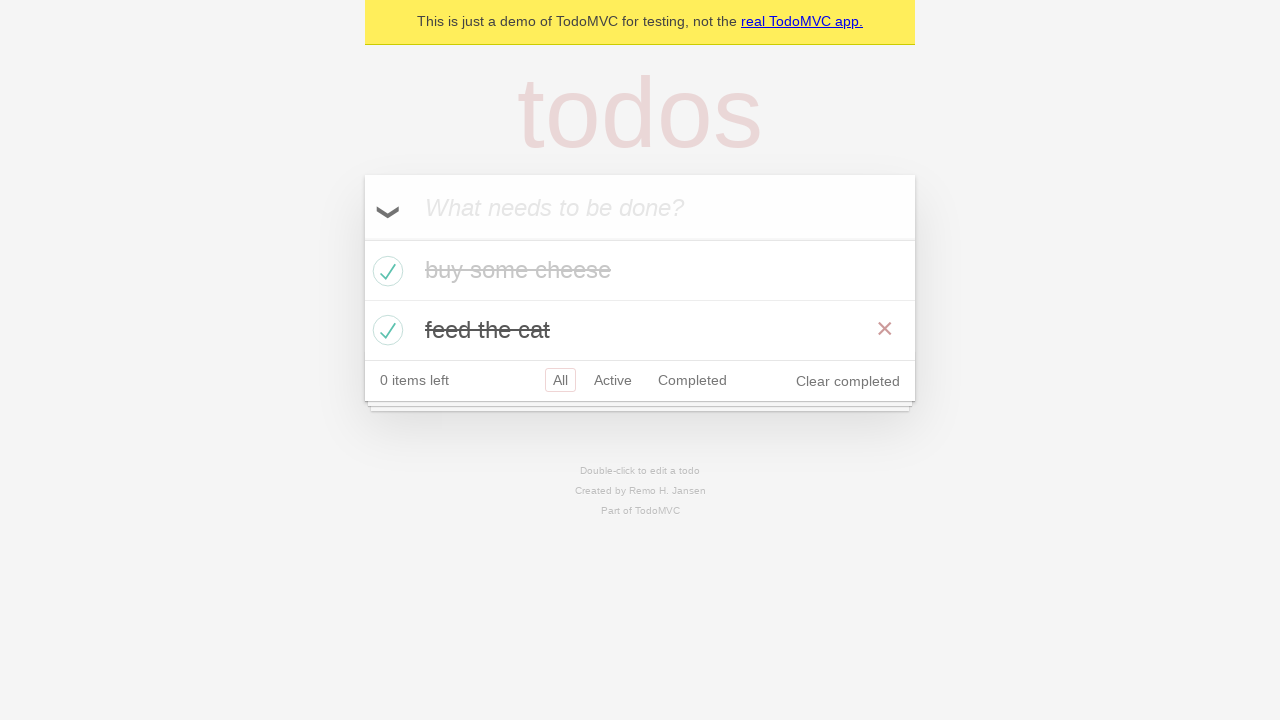

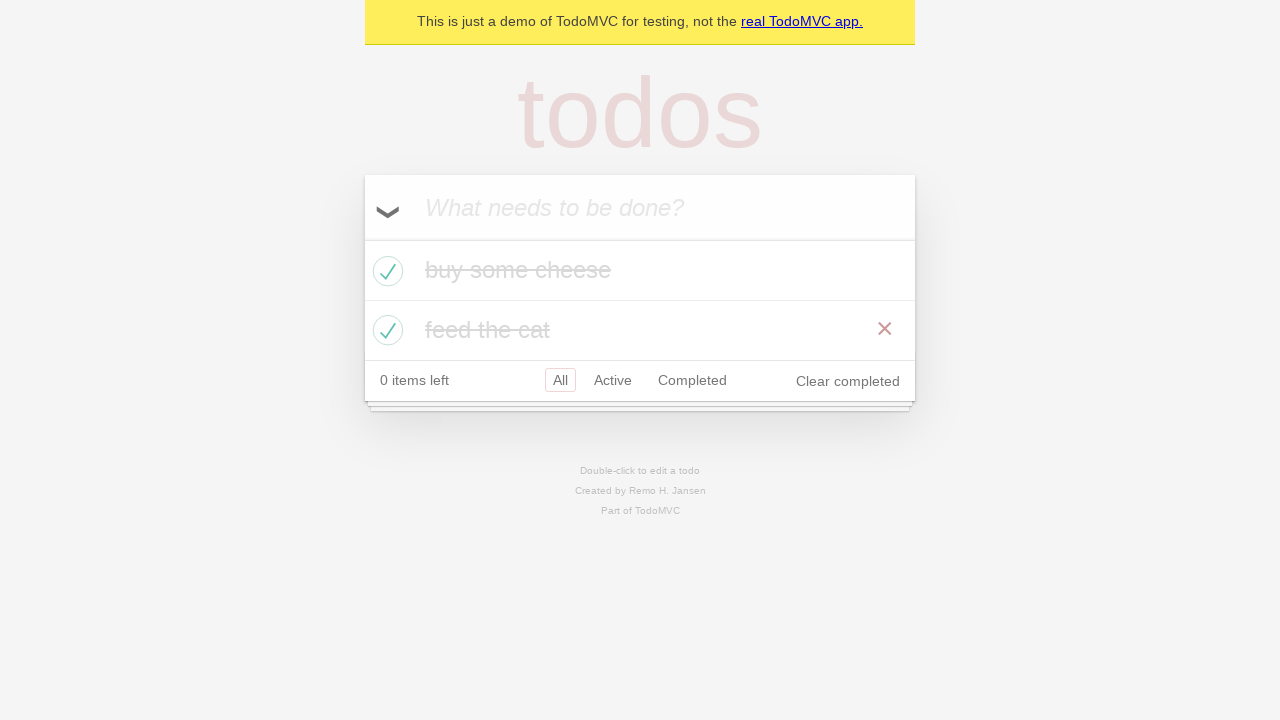